Tests multiple windows functionality by clicking to open a new window, switching between parent and child windows, and verifying content in both windows

Starting URL: https://the-internet.herokuapp.com/

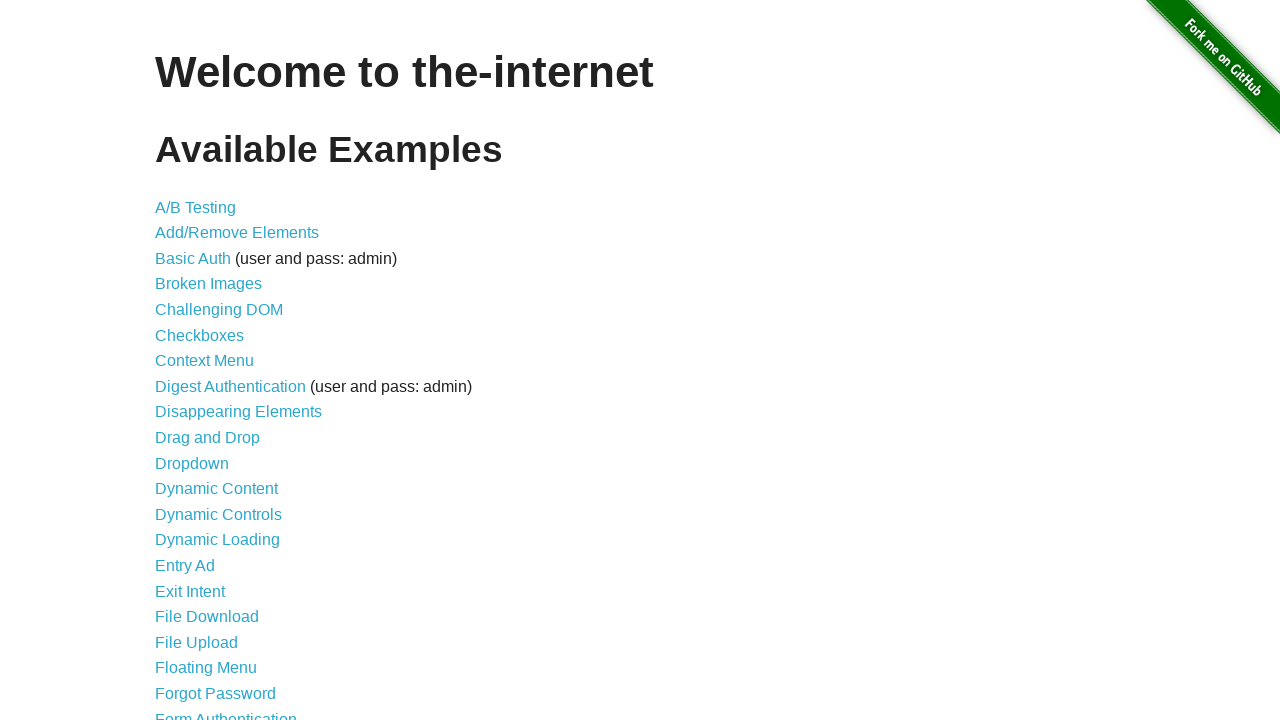

Clicked on Multiple Windows link at (218, 369) on xpath=//a[text()='Multiple Windows']
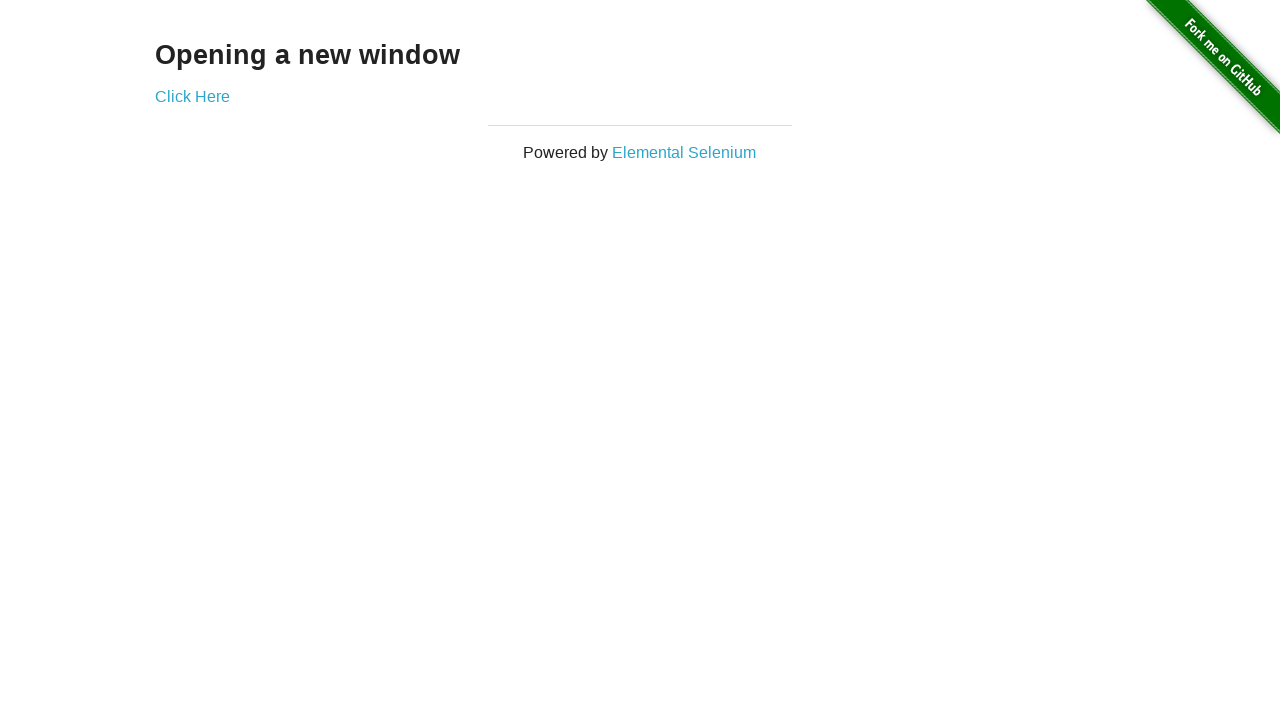

Clicked on 'Click Here' link to open new window at (192, 96) on xpath=//a[text()='Click Here']
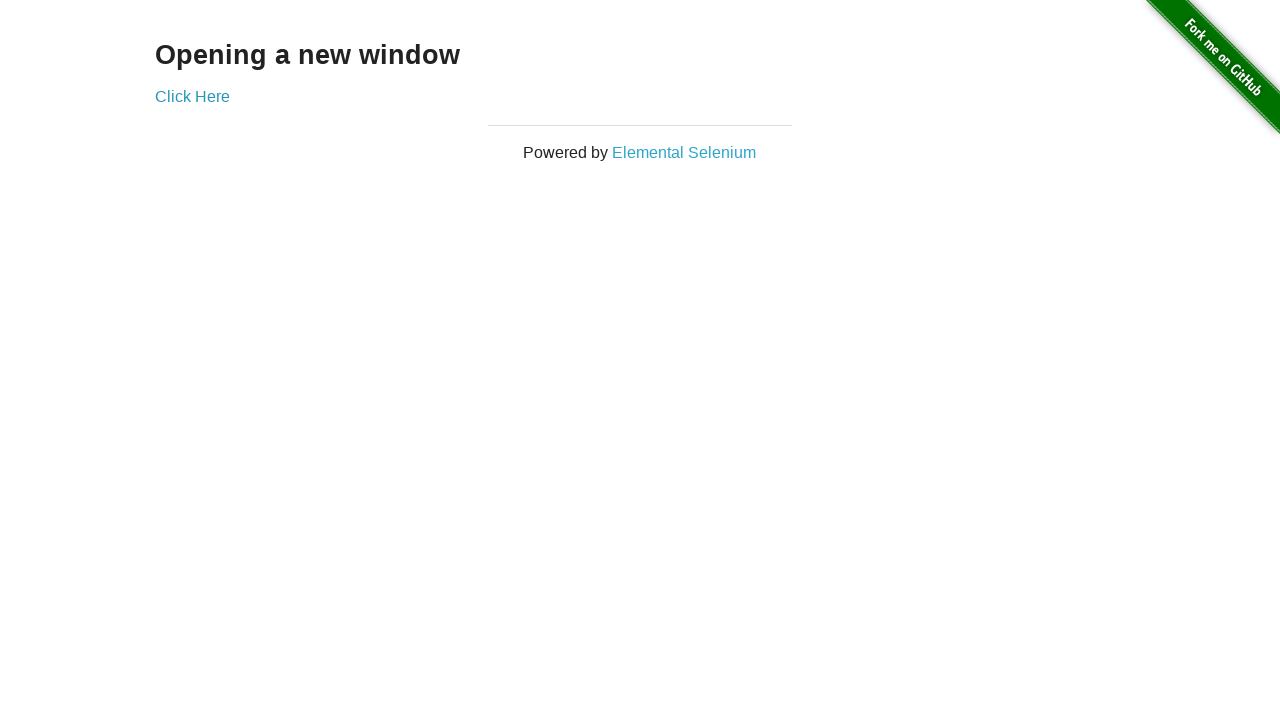

Captured new window/page object
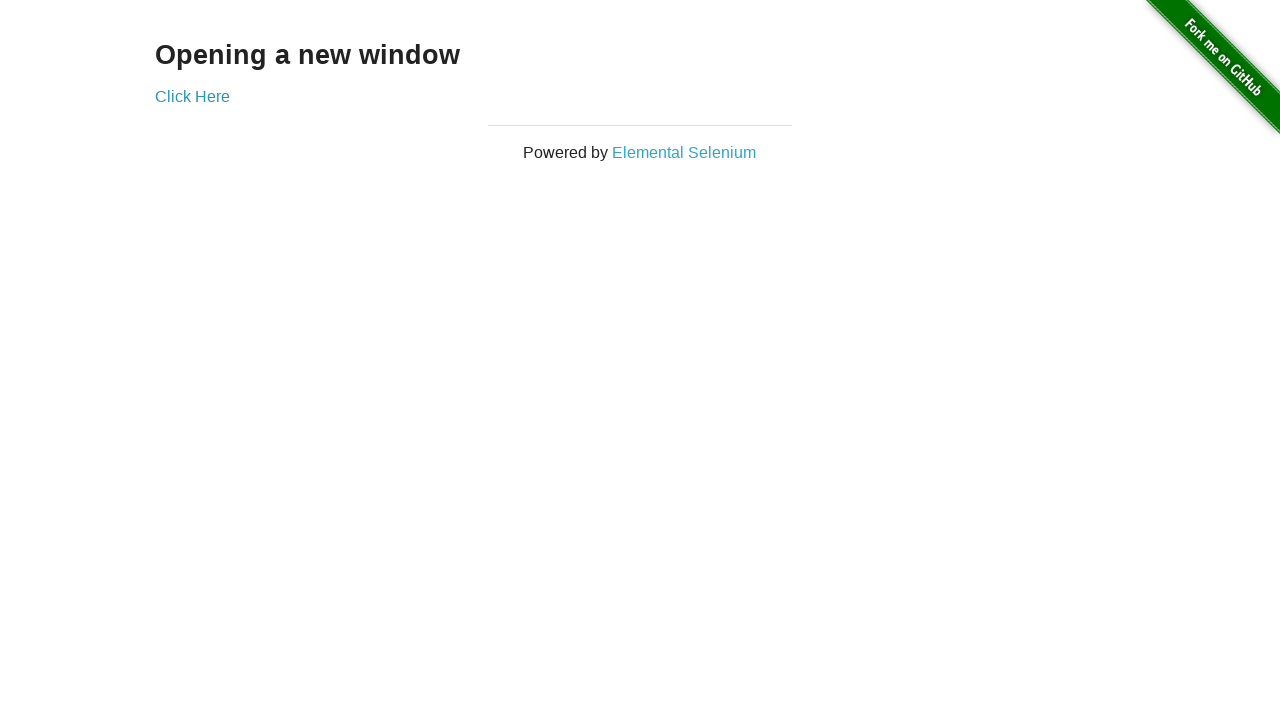

New window loaded and heading element found
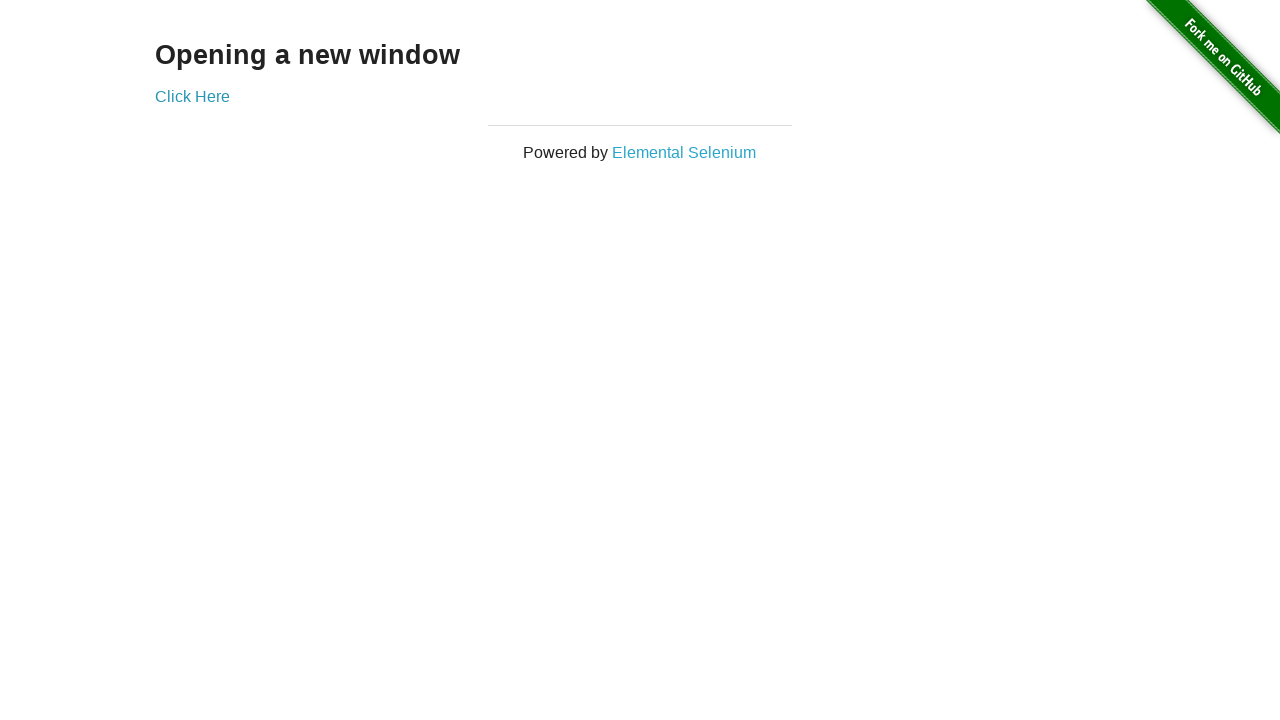

Retrieved heading text from new window: 'New Window'
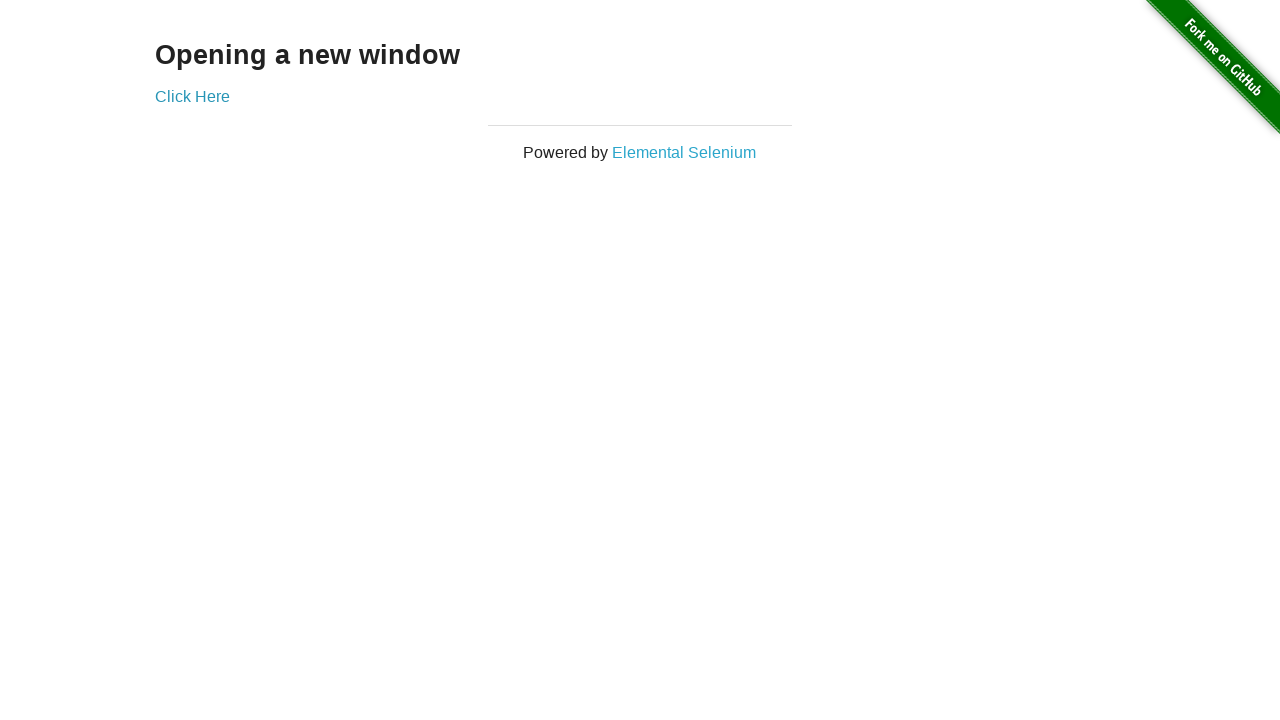

Switched back to parent window
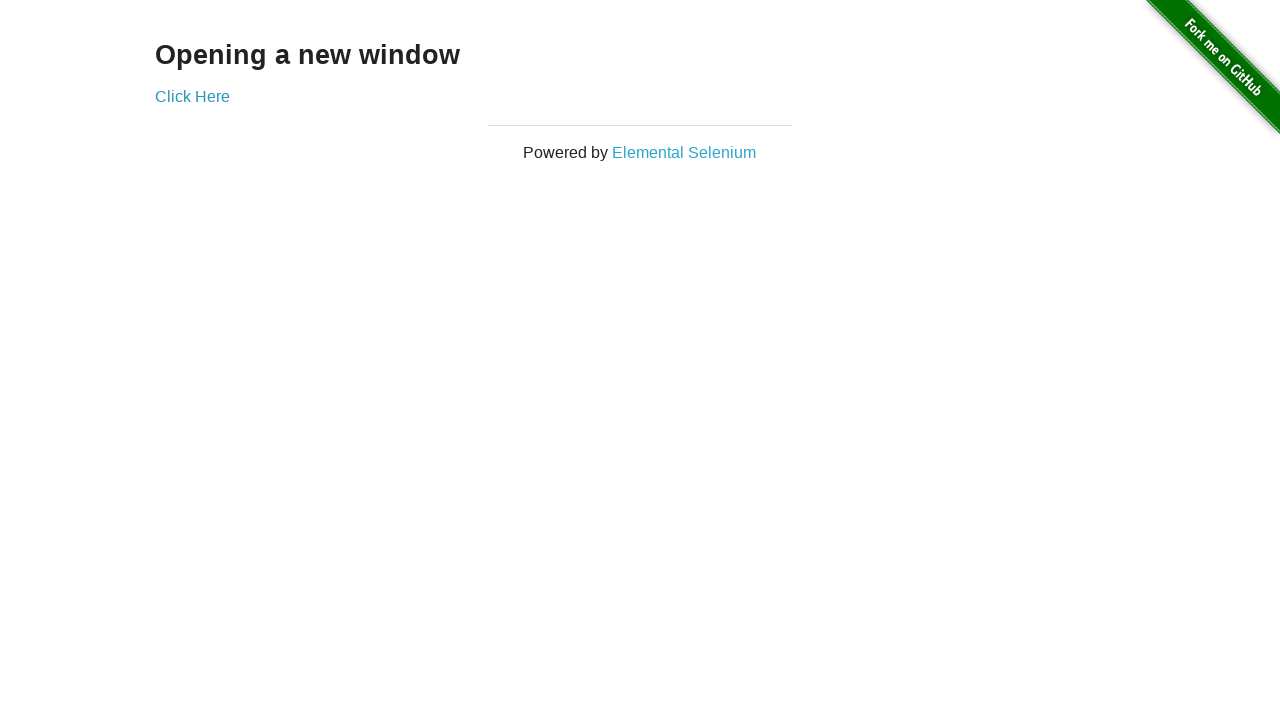

Retrieved heading text from parent window: 'Opening a new window'
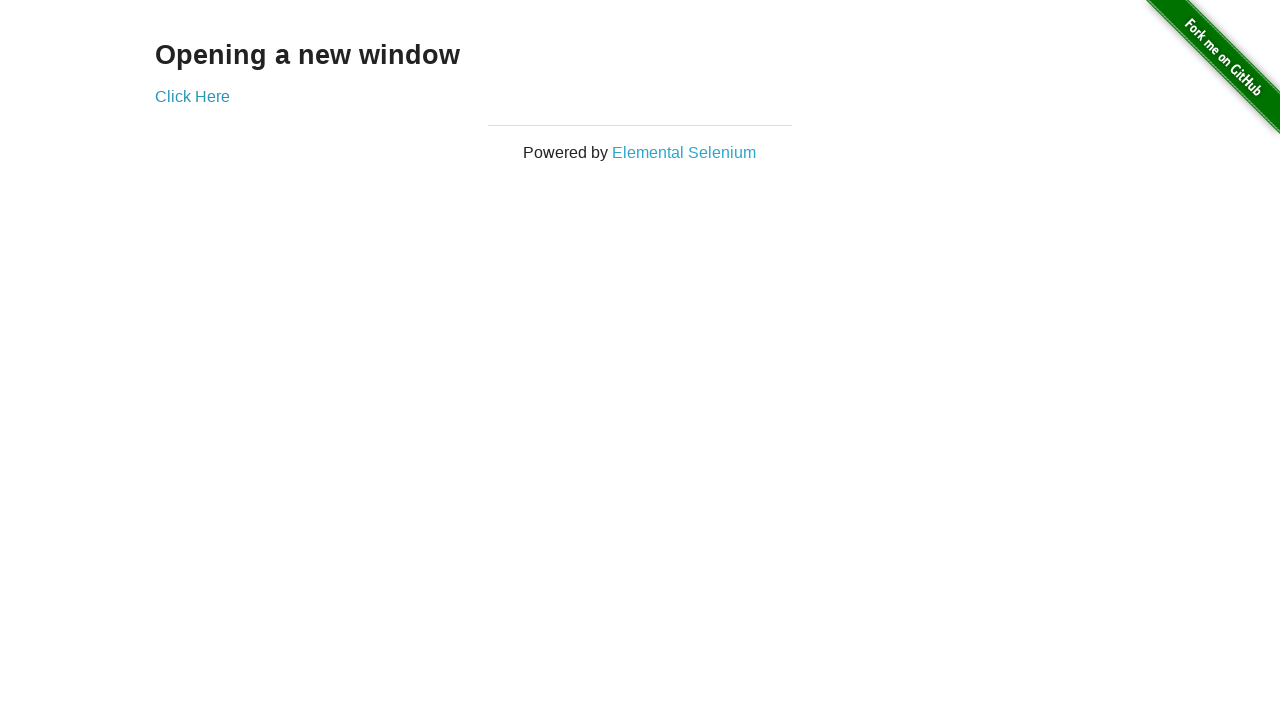

Closed the new window
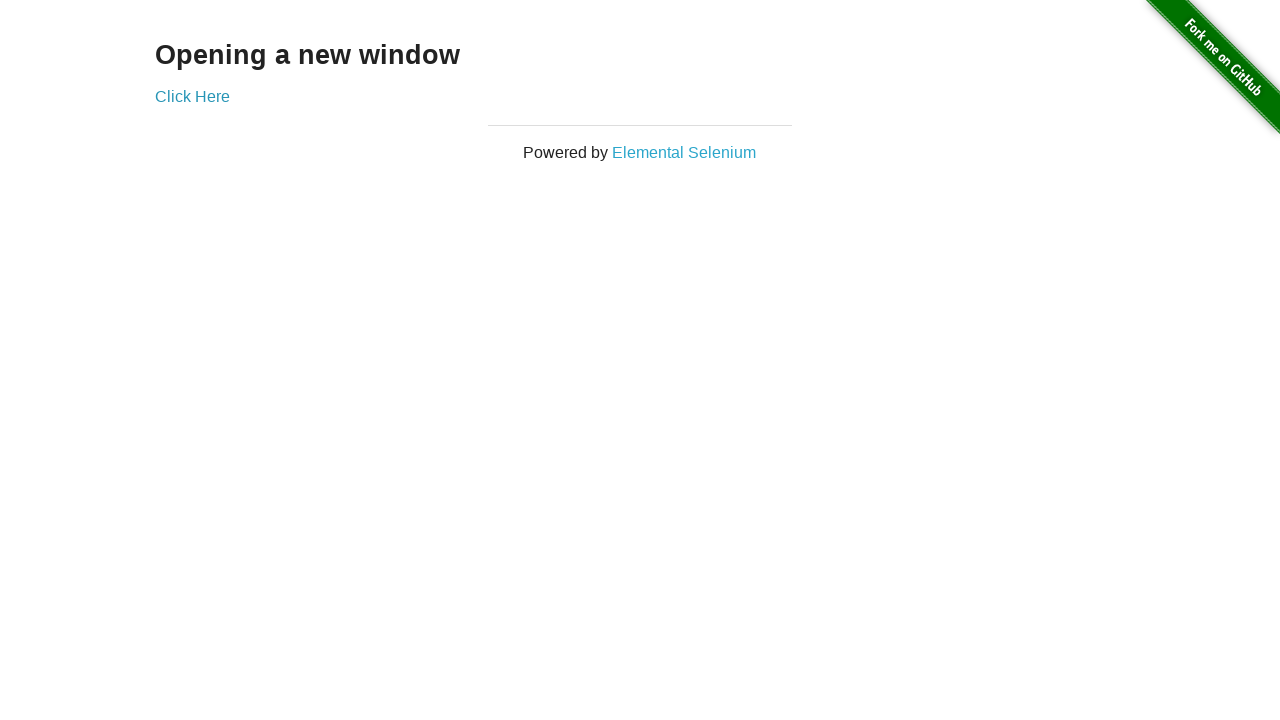

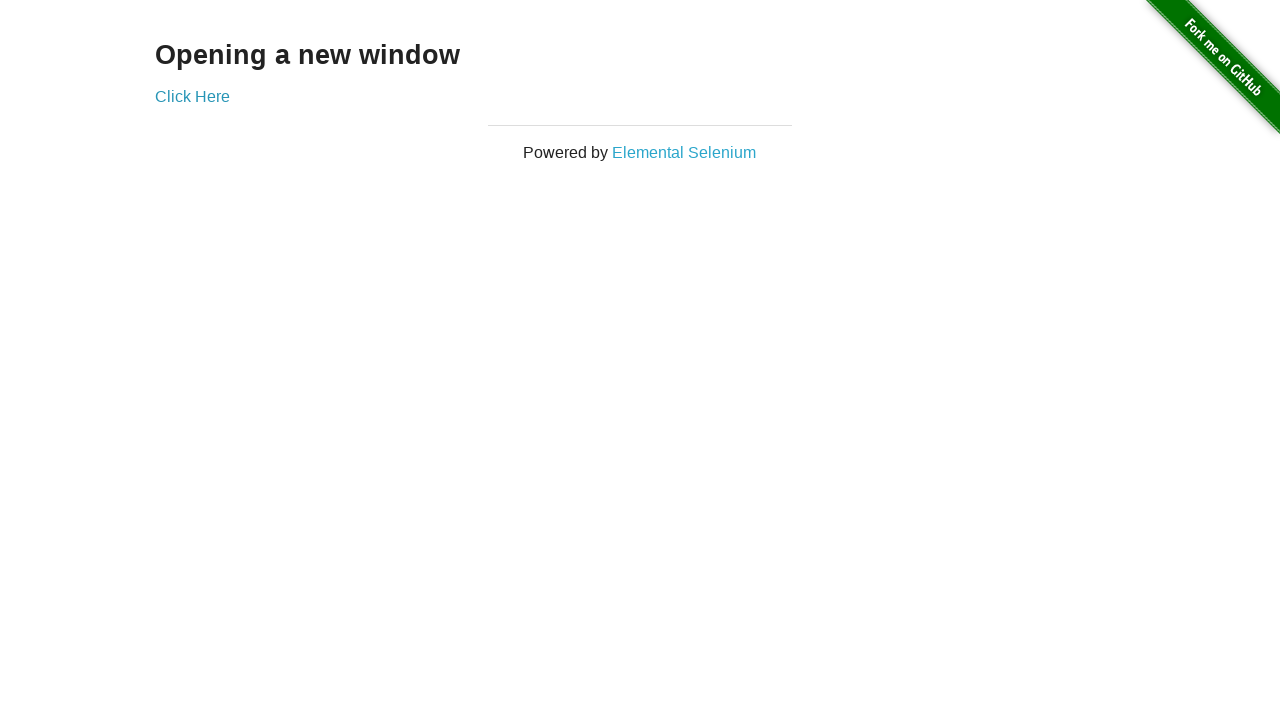